Navigates to a page, clicks on a link with a specific calculated number as text, then fills out a form with first name, last name, city, and country fields and submits it.

Starting URL: http://suninjuly.github.io/find_link_text

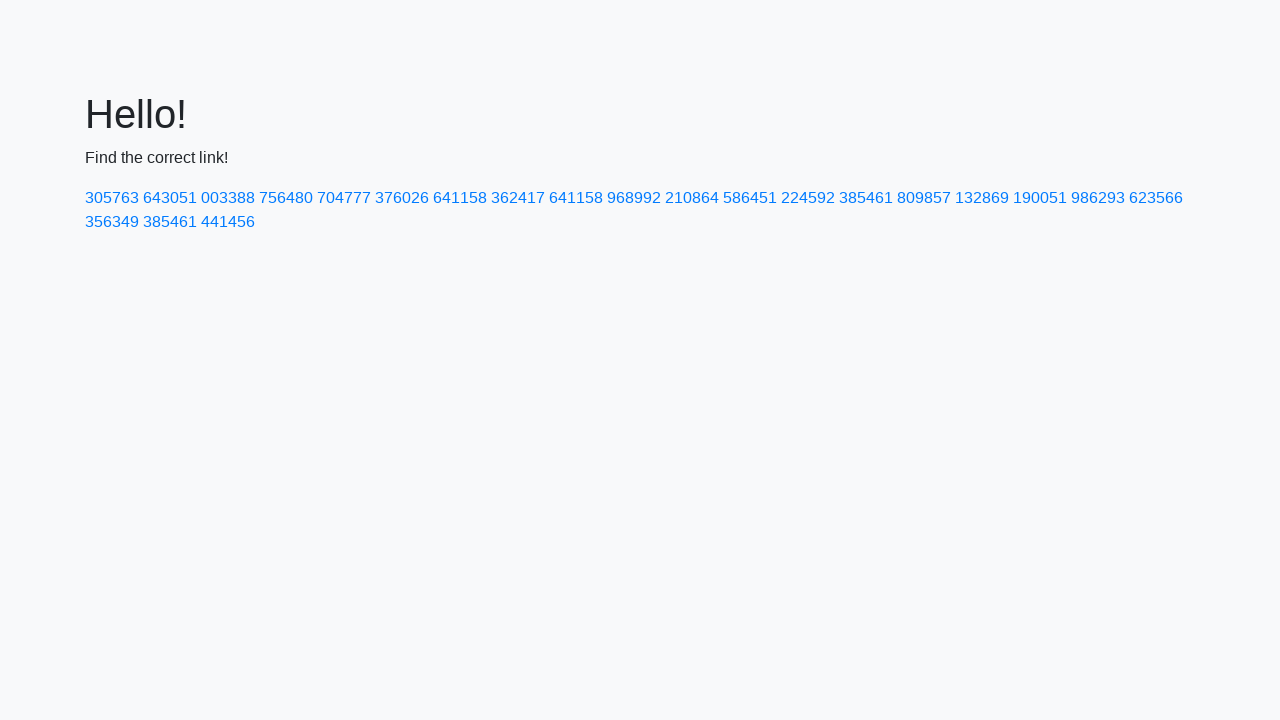

Clicked link with calculated text value '224592' at (808, 198) on a:text('224592')
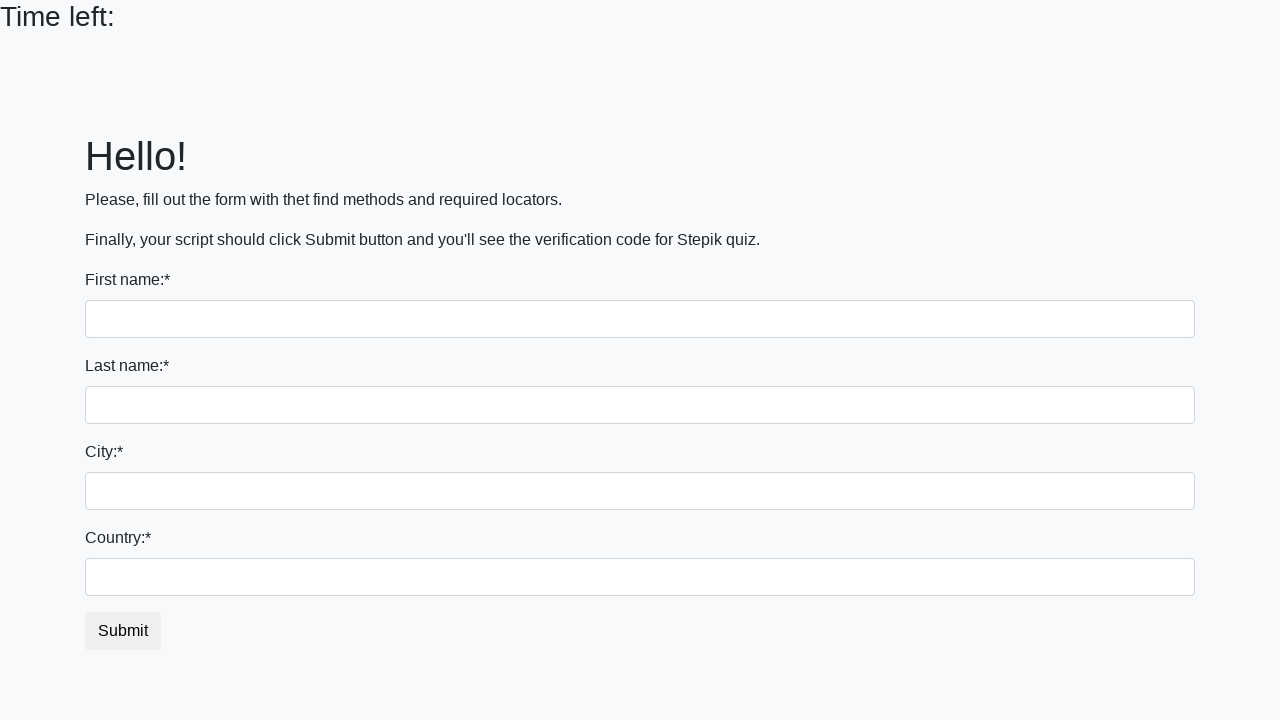

Filled first name field with 'Ivan' on input[name='first_name']
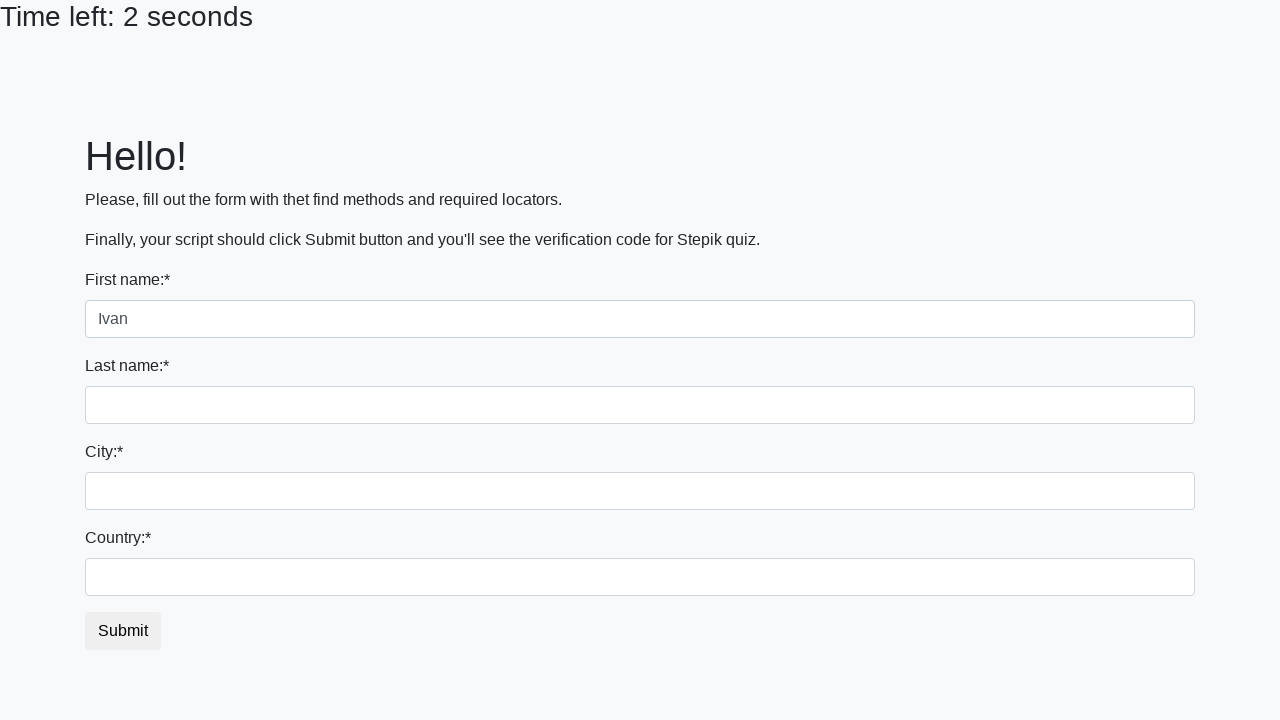

Filled last name field with 'Petrov' on input[name='last_name']
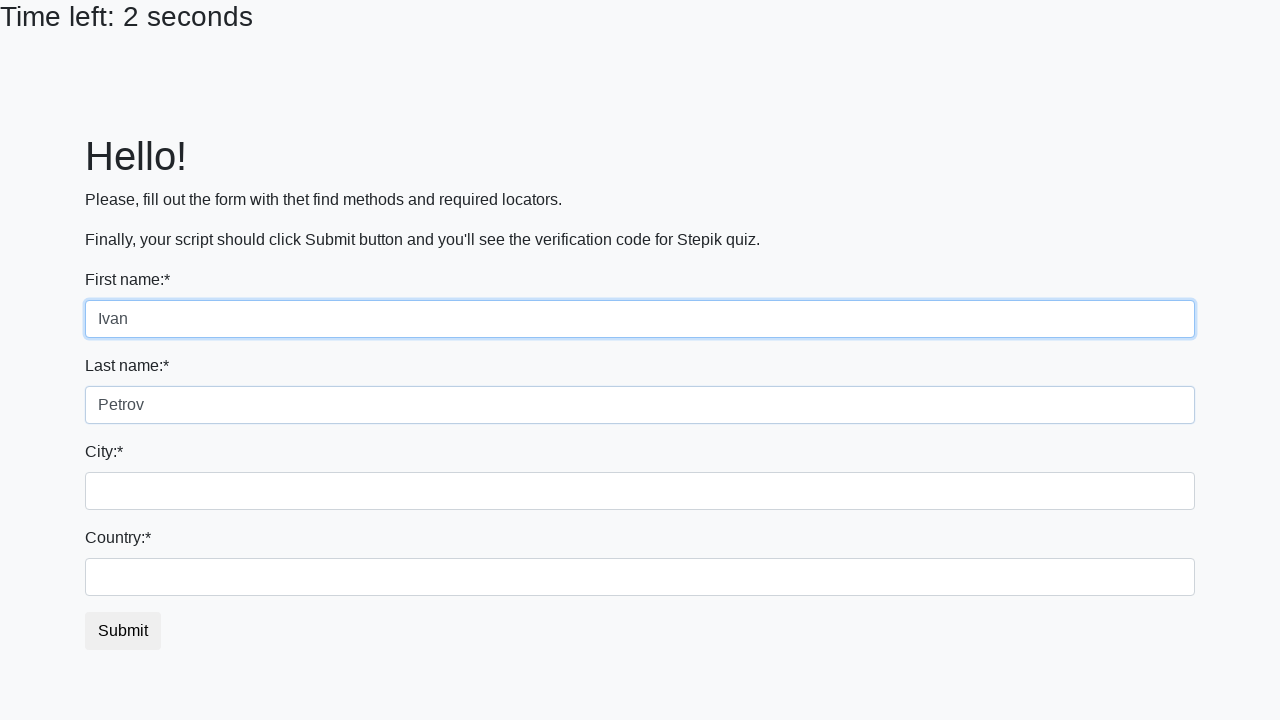

Filled city field with 'Smolensk' on .city
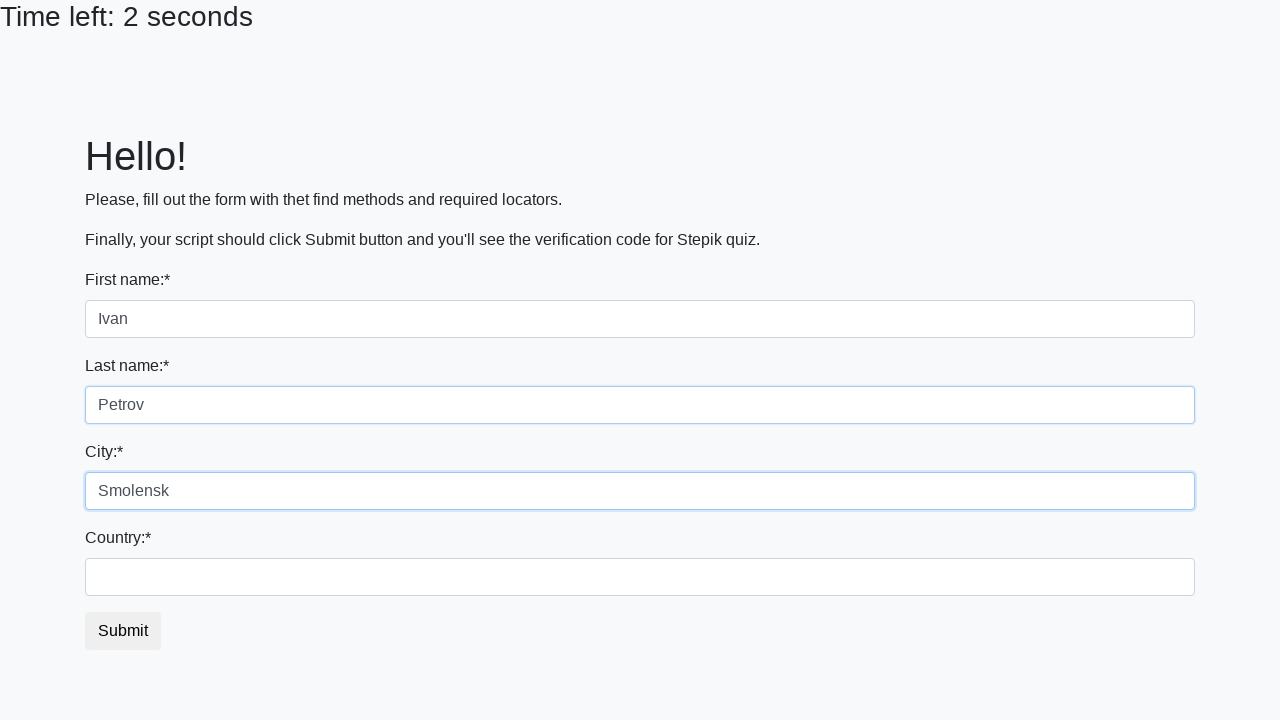

Filled country field with 'Russia' on #country
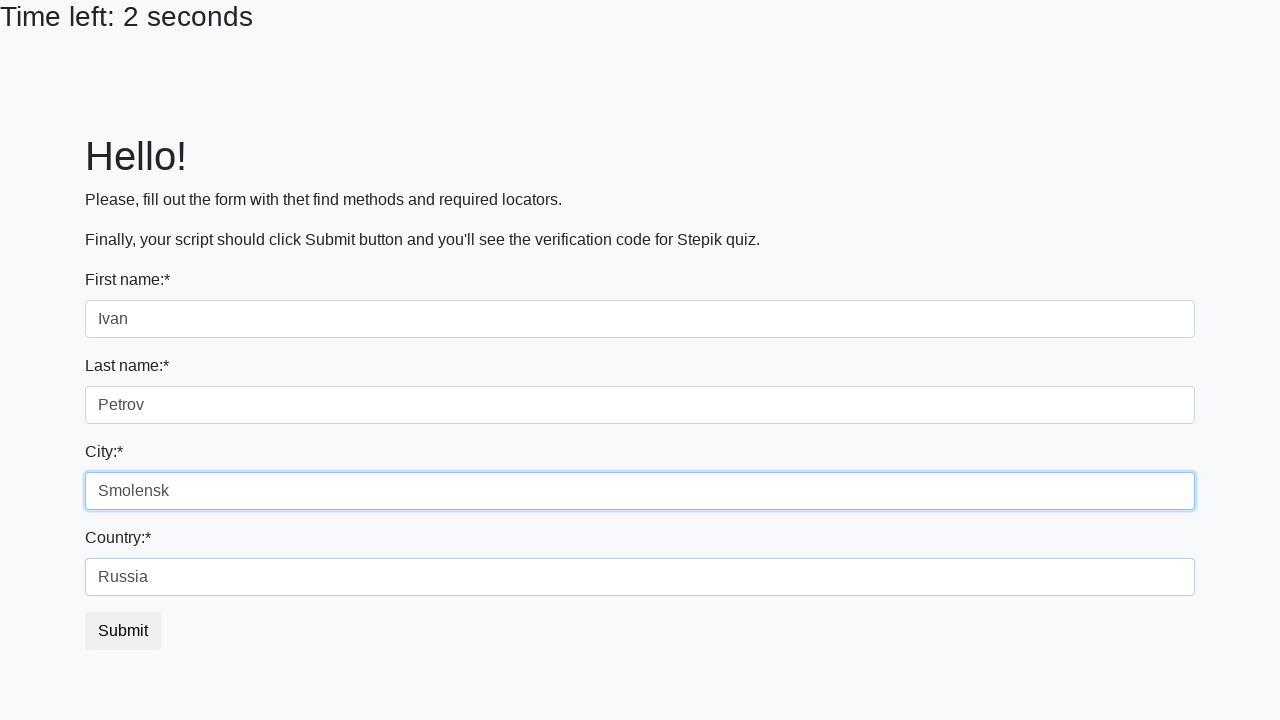

Clicked submit button at (123, 631) on button.btn
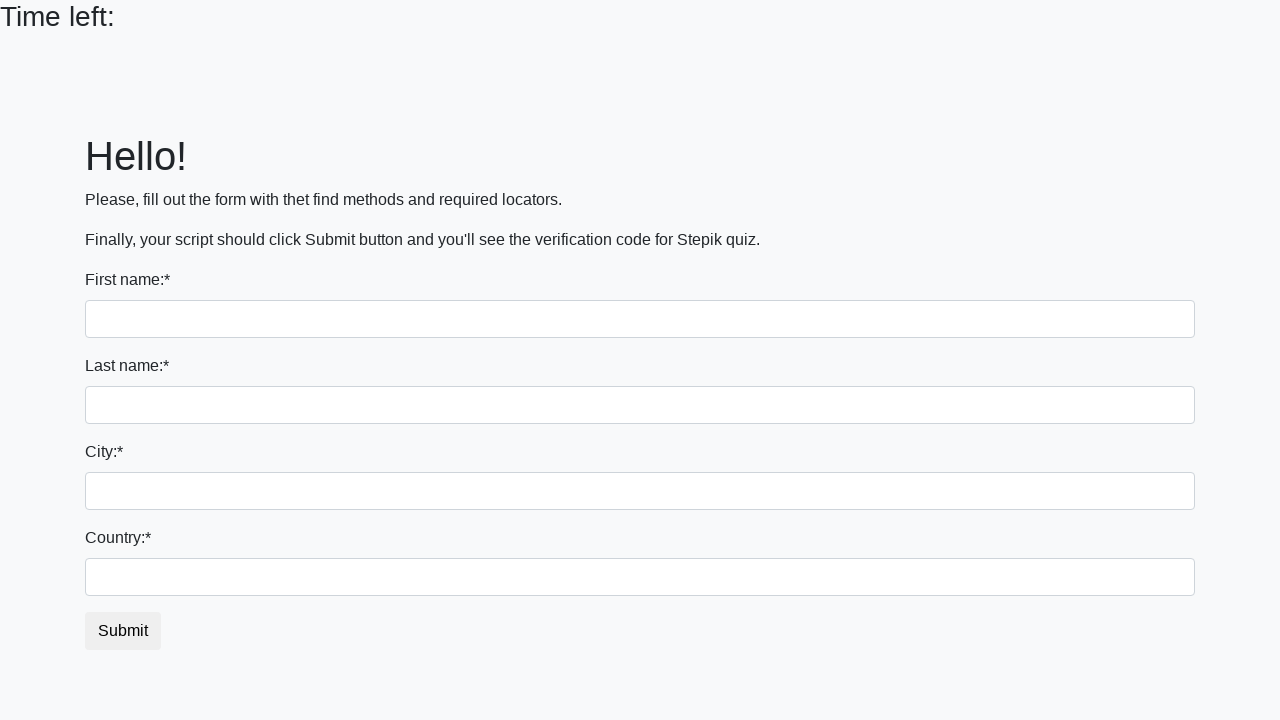

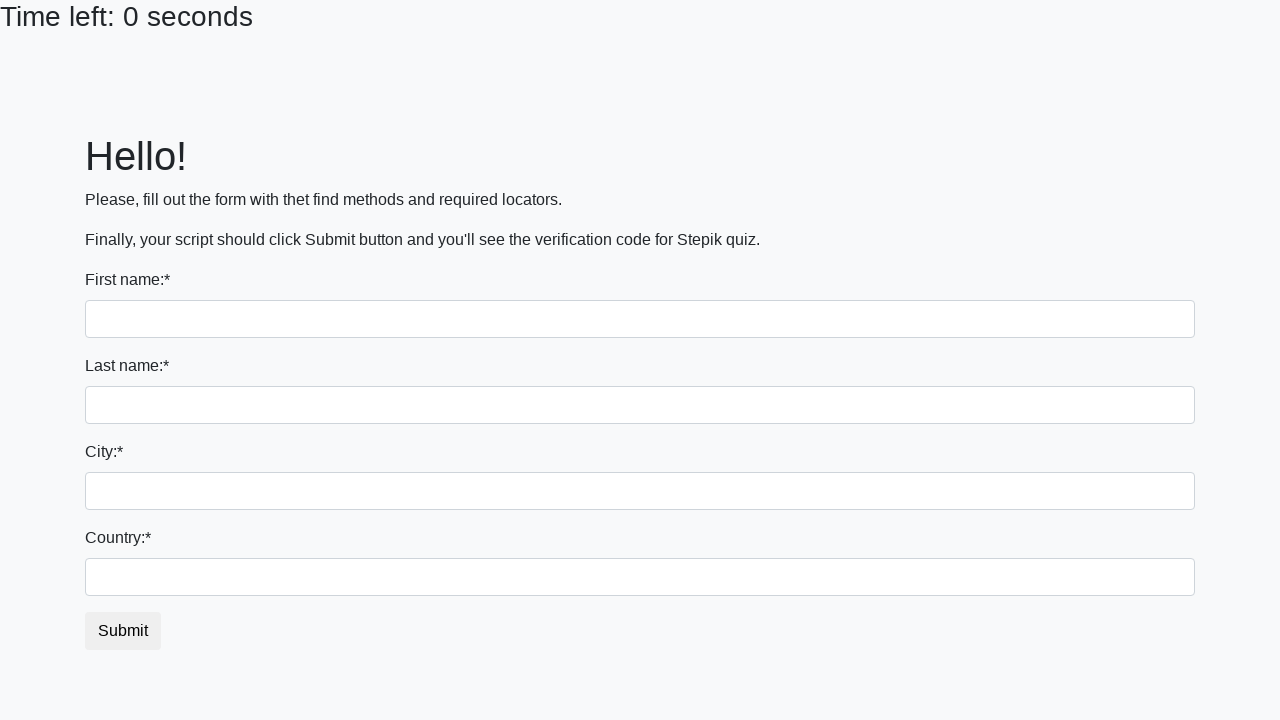